Tests synchronization by clicking a button and waiting for another element to become clickable before clicking it

Starting URL: http://omayo.blogspot.com/

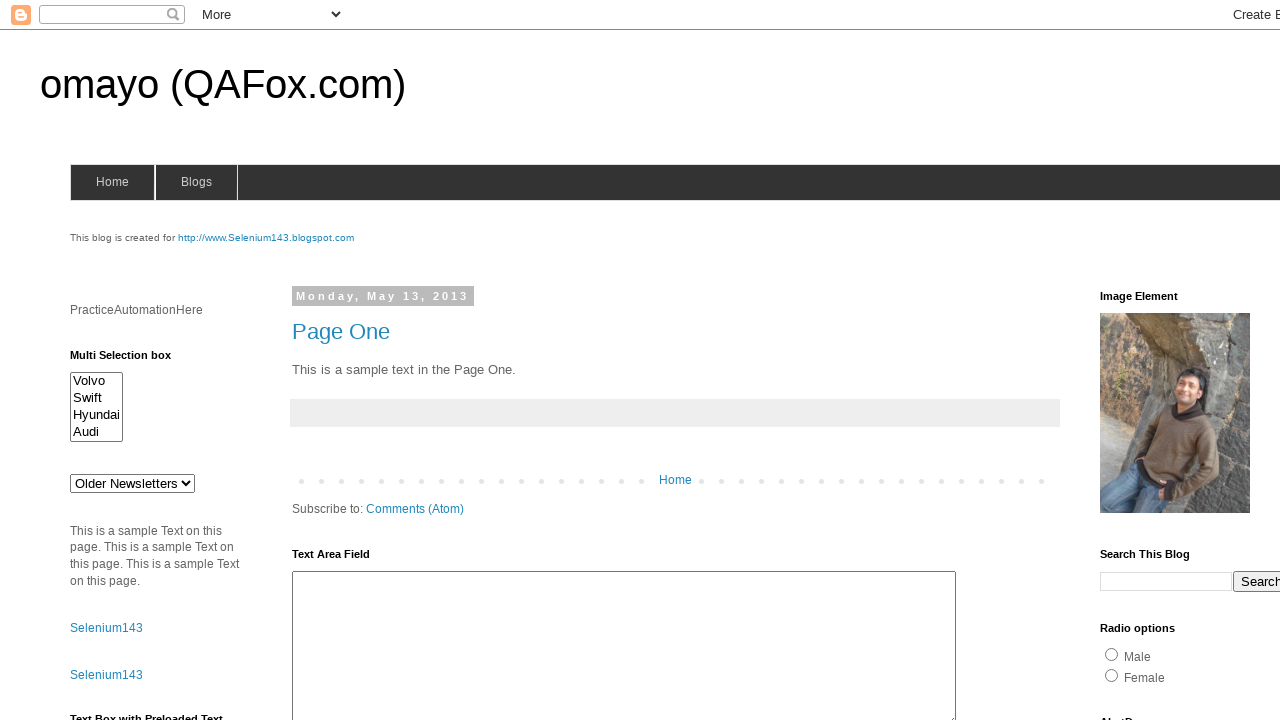

Clicked 'Check this' button at (109, 528) on xpath=//button[text()='Check this']
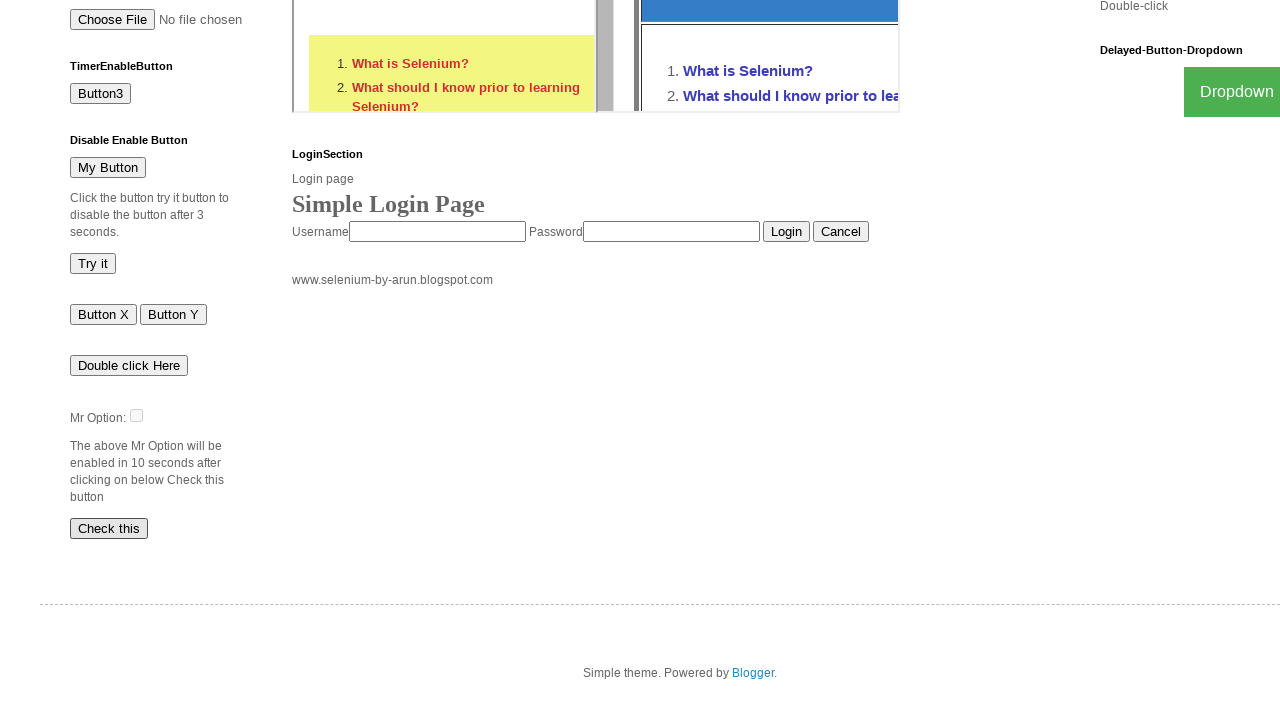

Date input element attached to DOM
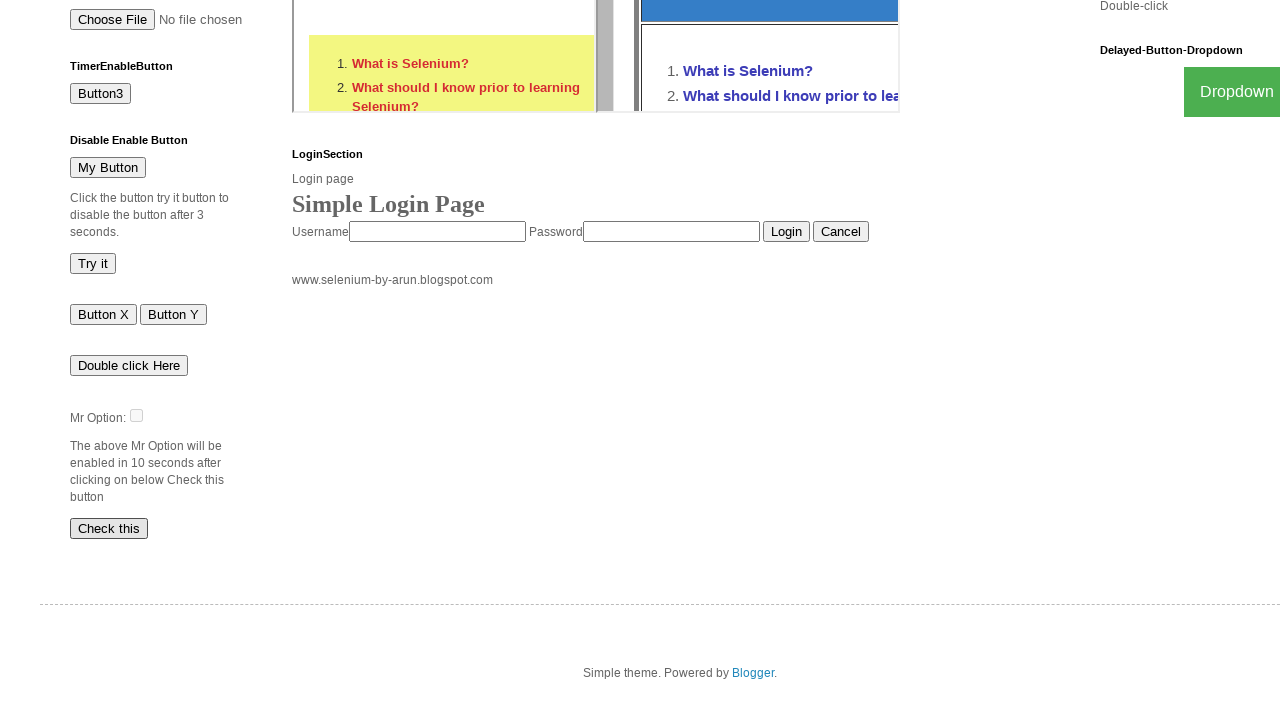

Date input element became enabled
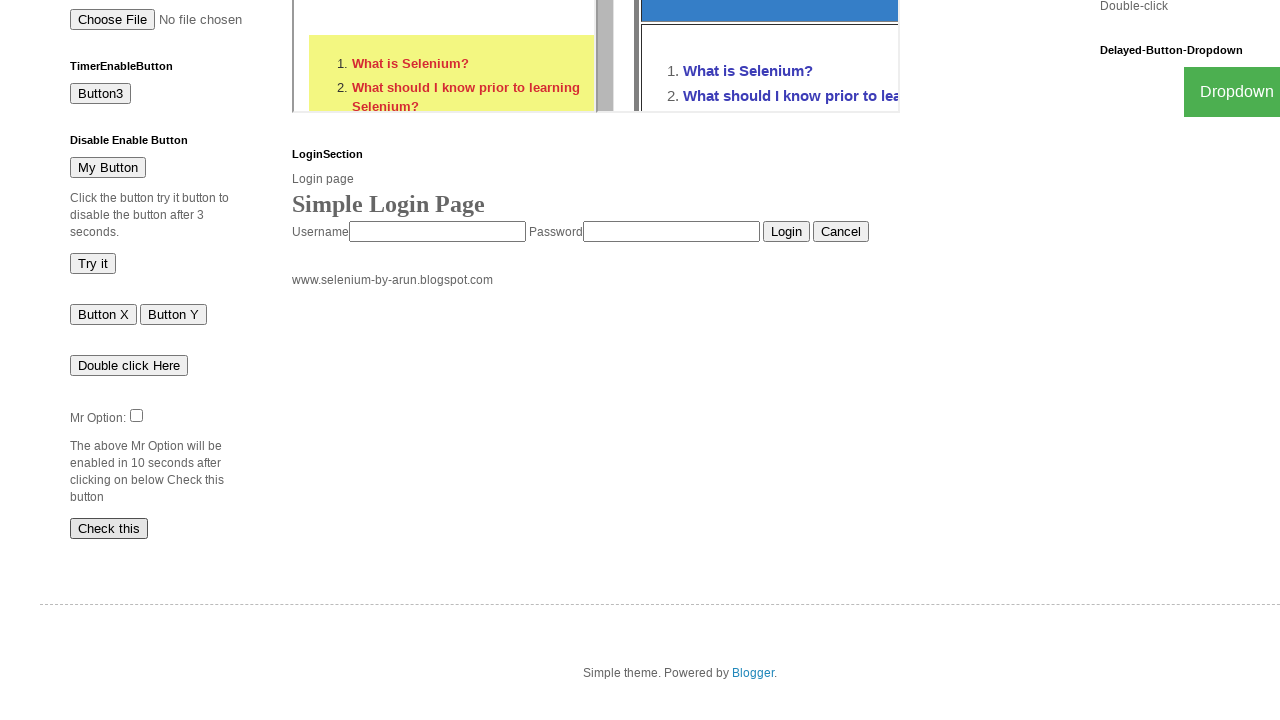

Clicked enabled date input element at (136, 415) on xpath=//input[@id='dte']
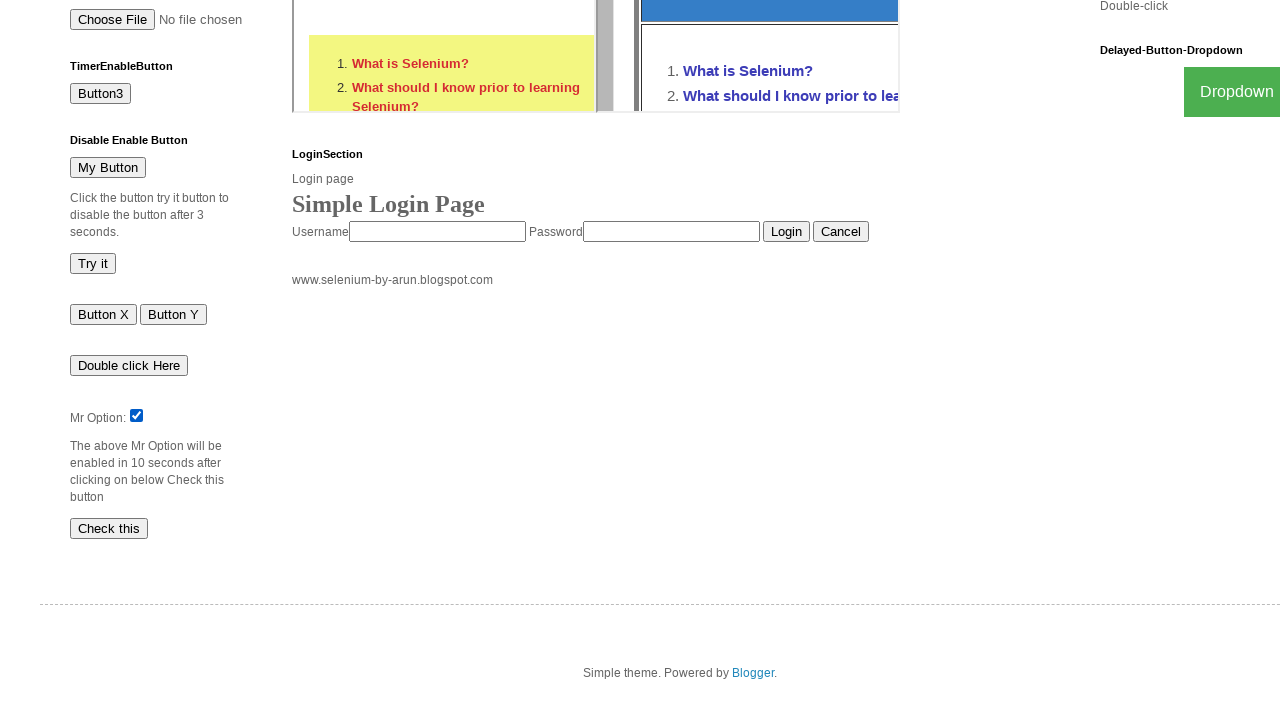

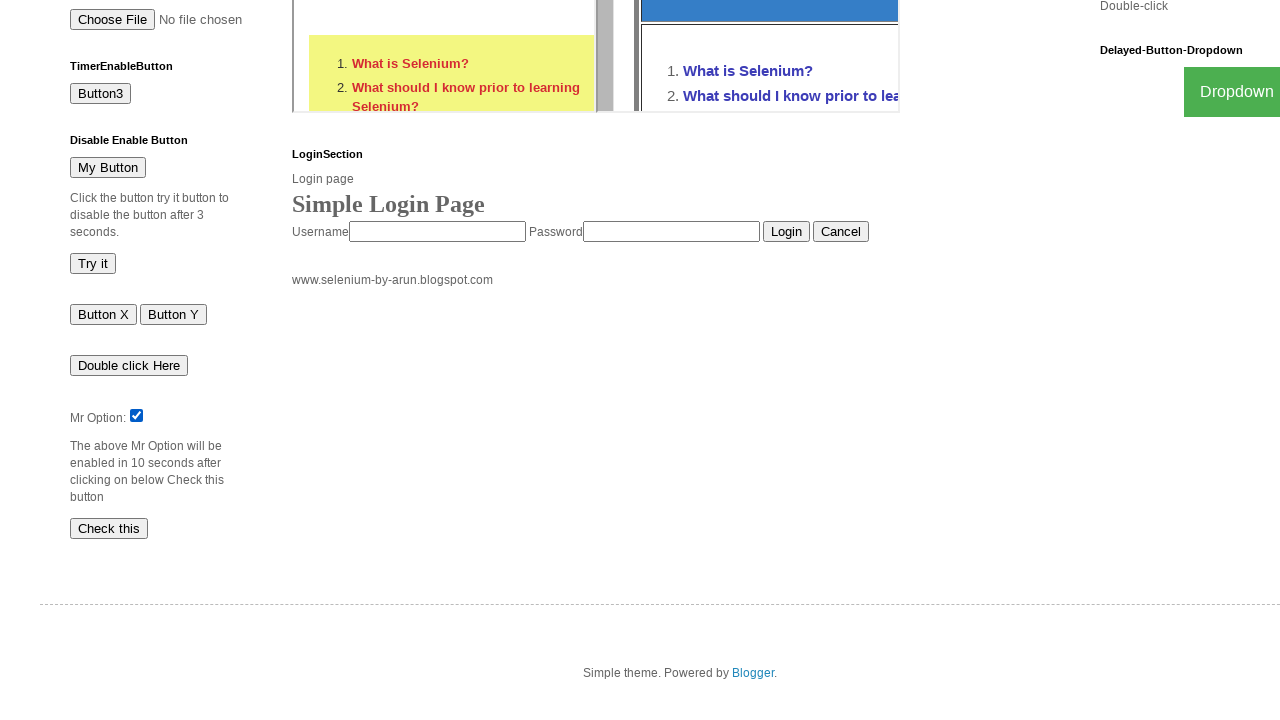